Tests the add-to-cart functionality on an e-commerce practice site by iterating through products and adding specific vegetables (Brocolli, Carrot, Tomato, Potato, Beetroot) to the cart.

Starting URL: https://rahulshettyacademy.com/seleniumPractise

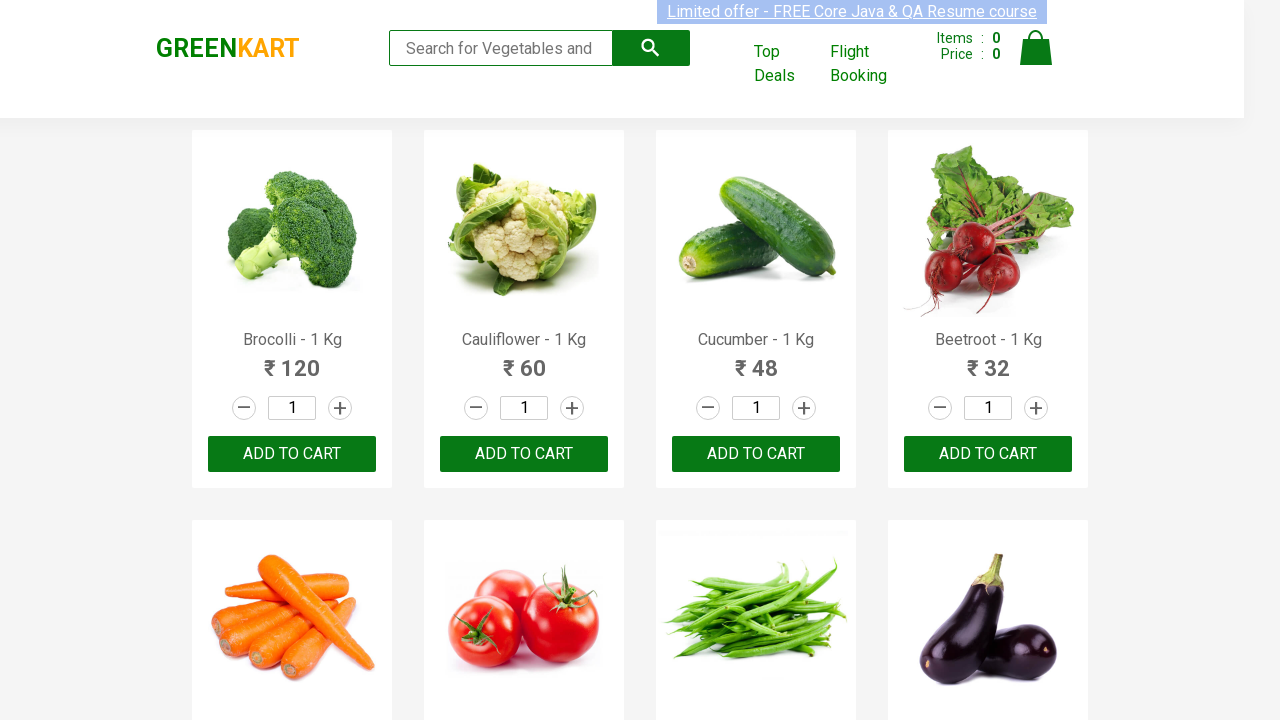

Waited for product elements to load on the page
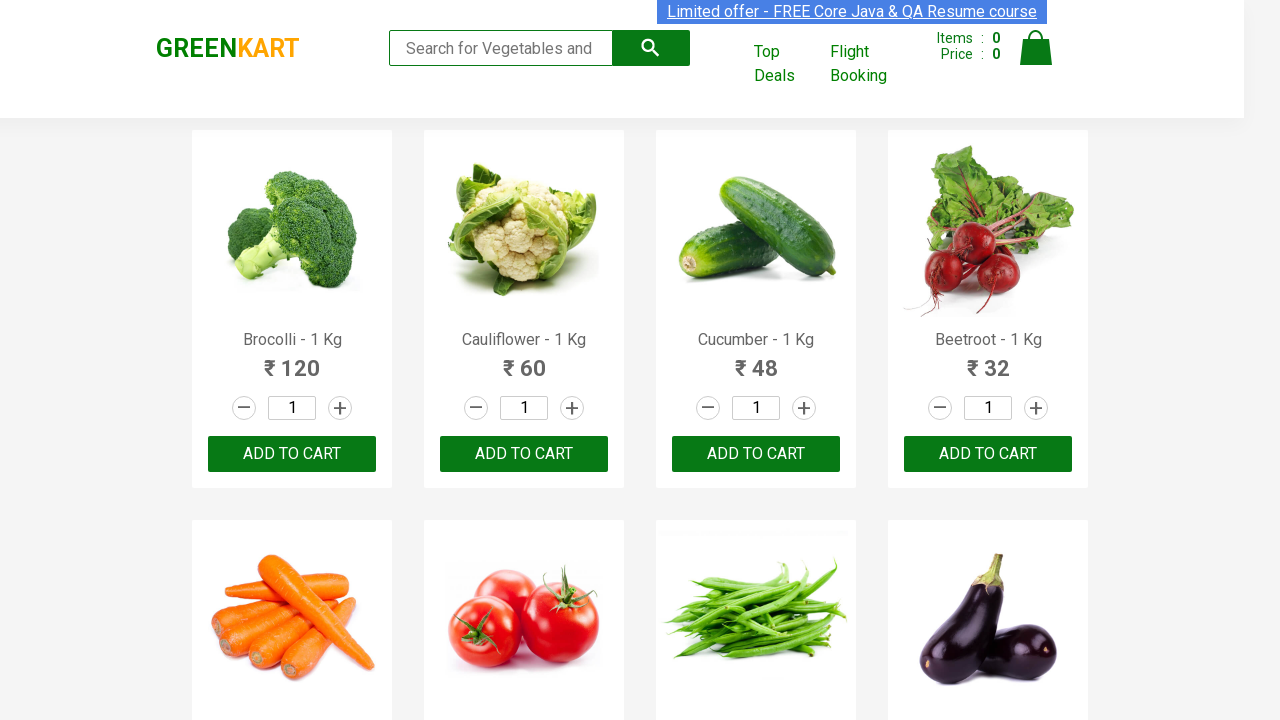

Retrieved all product elements from the page
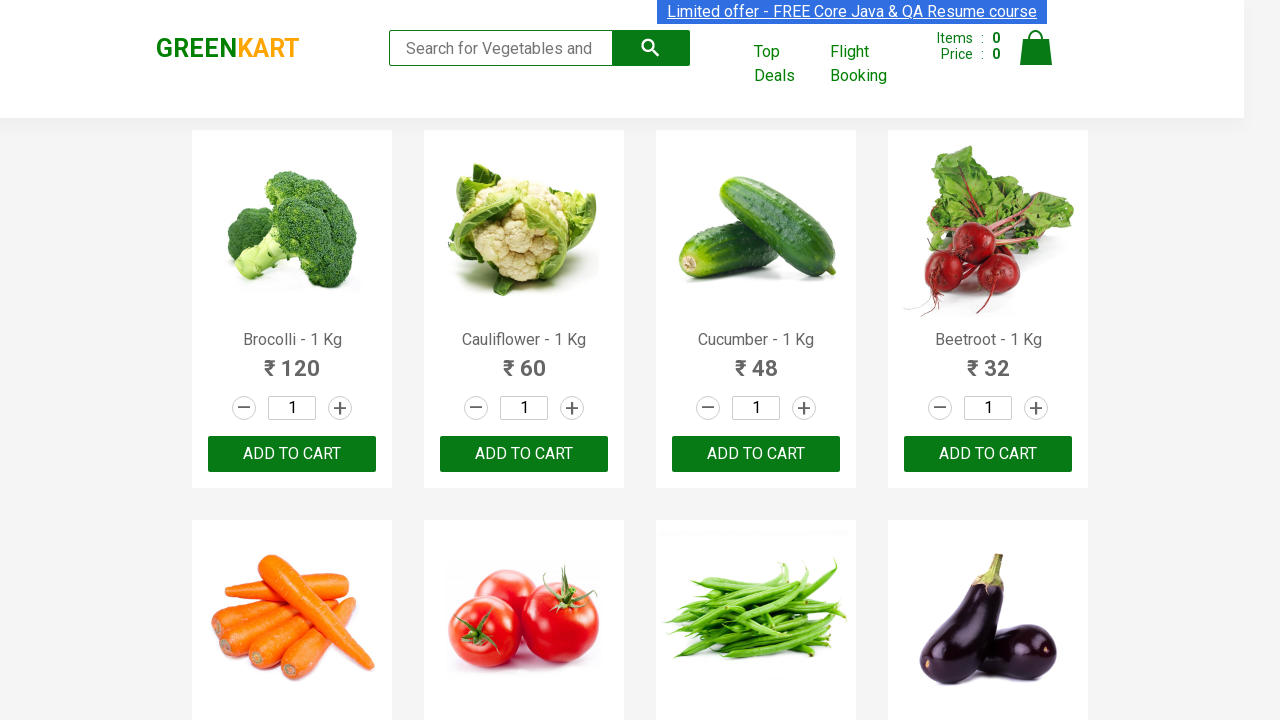

Extracted product name: Brocolli
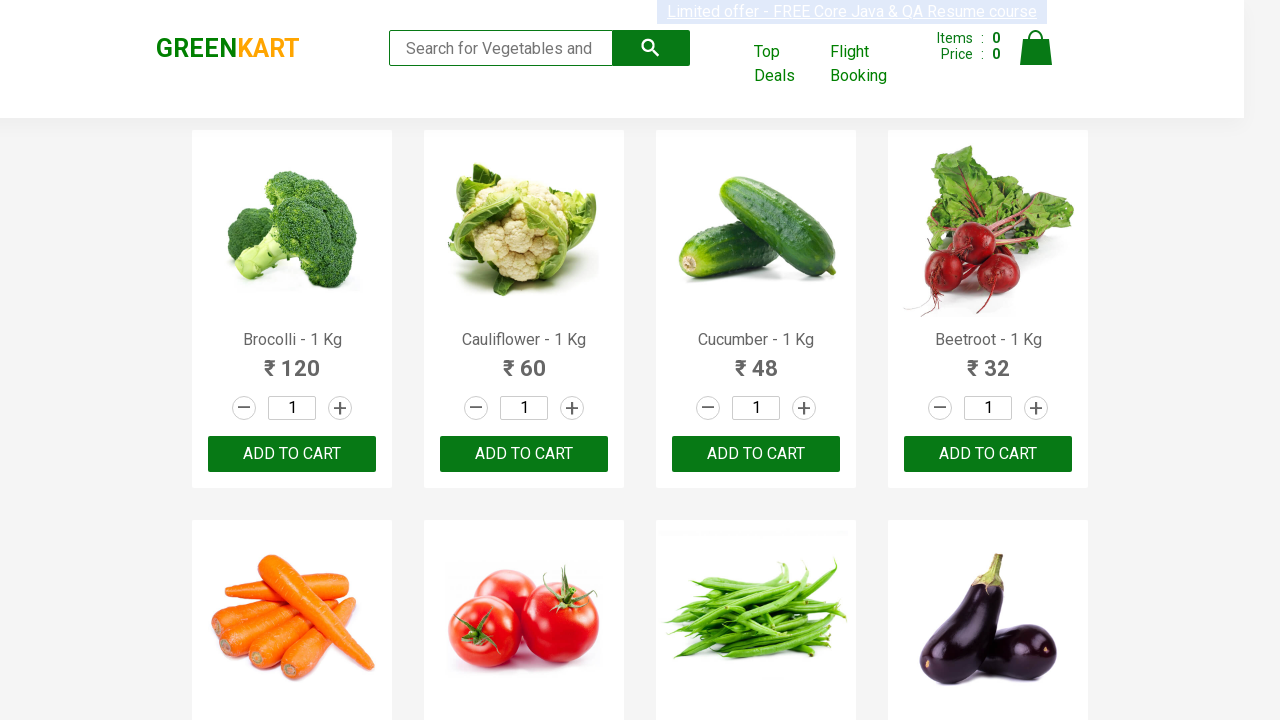

Clicked ADD TO CART button for Brocolli at (292, 454) on div.product >> nth=0 >> div.product-action button
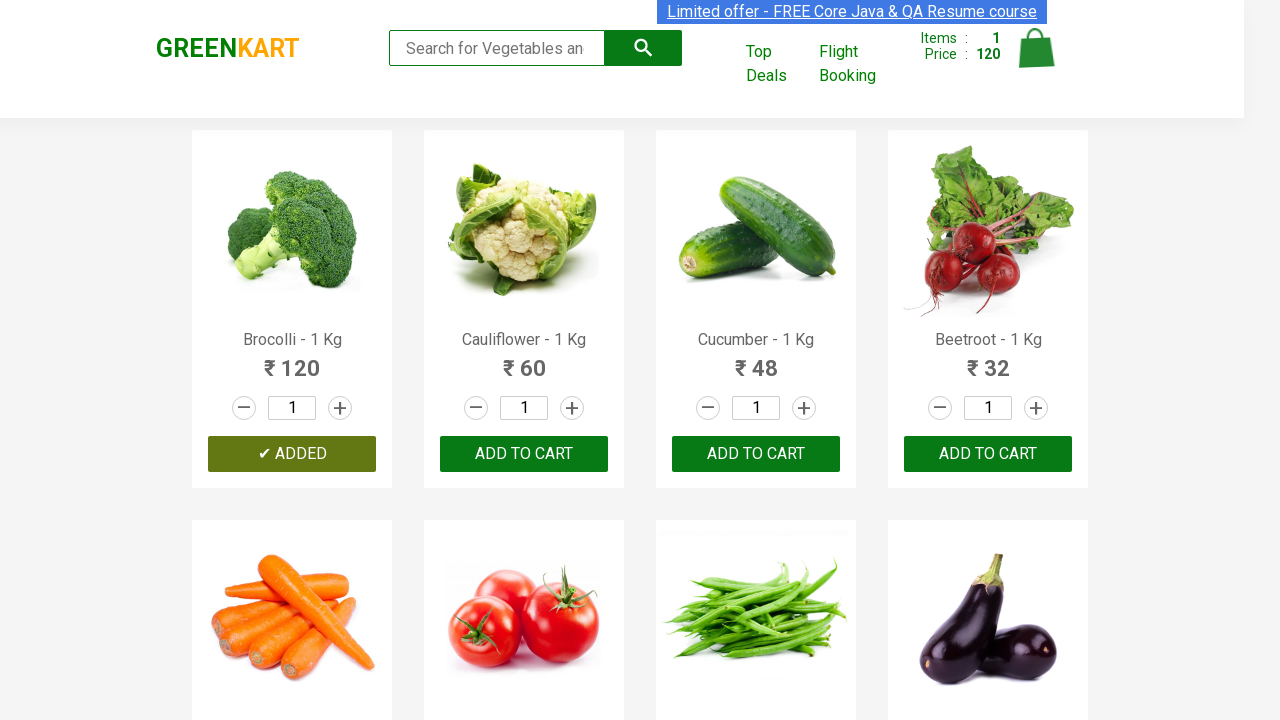

Extracted product name: Cauliflower
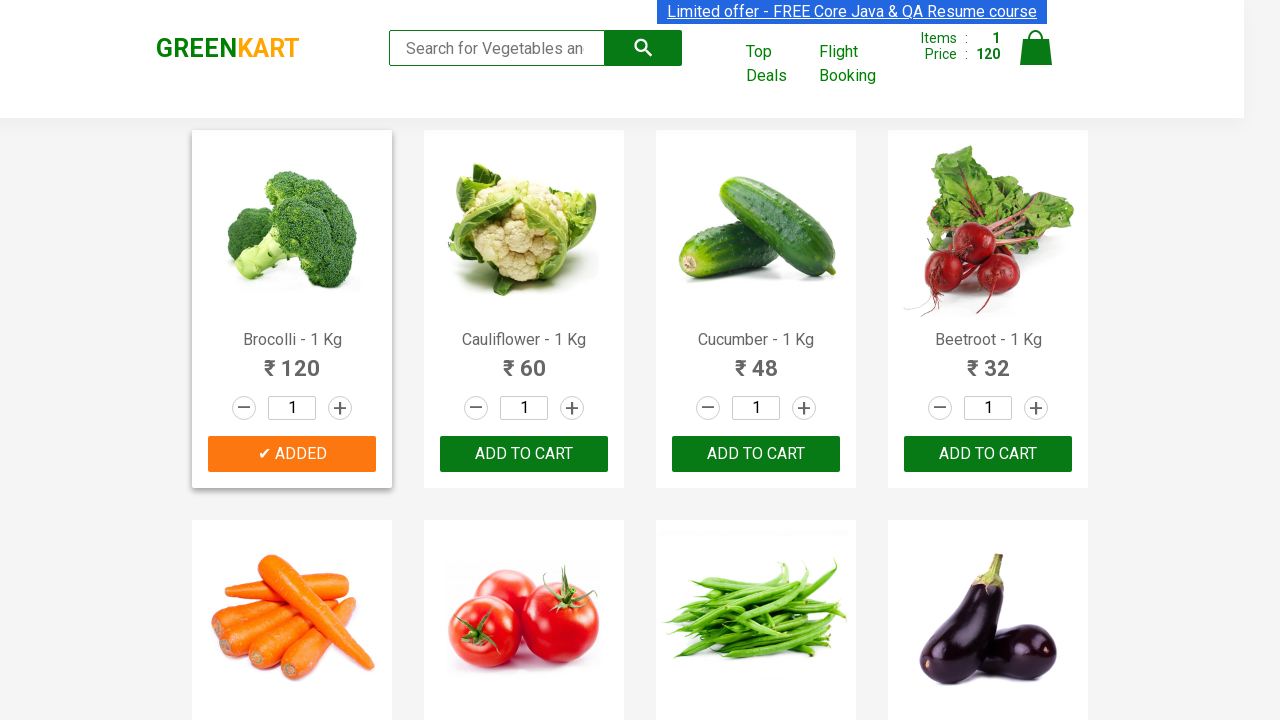

Extracted product name: Cucumber
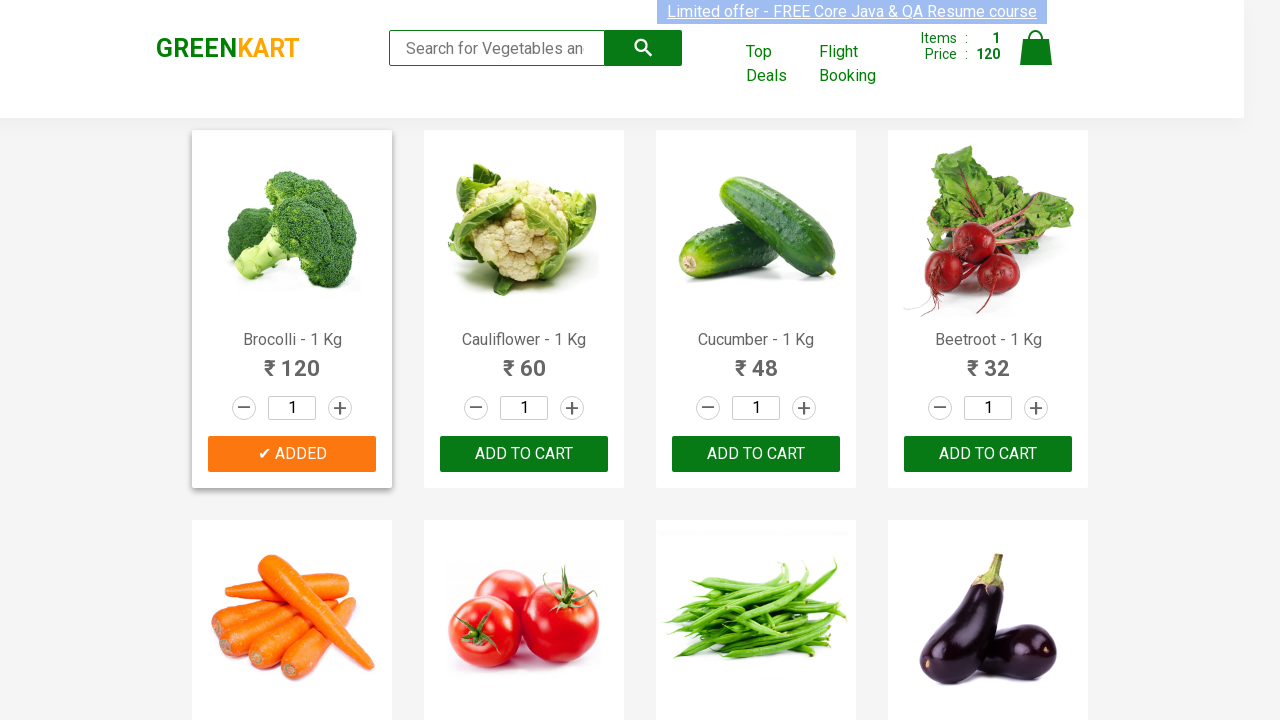

Extracted product name: Beetroot
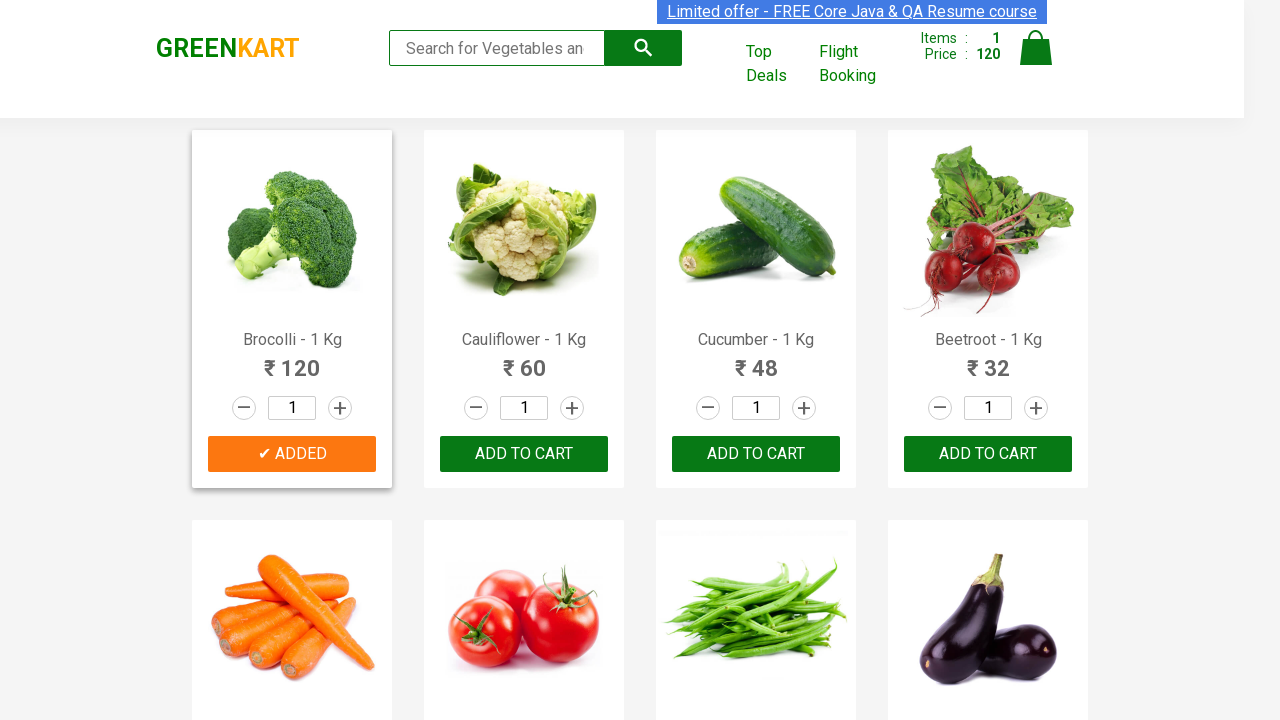

Clicked ADD TO CART button for Beetroot at (988, 454) on div.product >> nth=3 >> div.product-action button
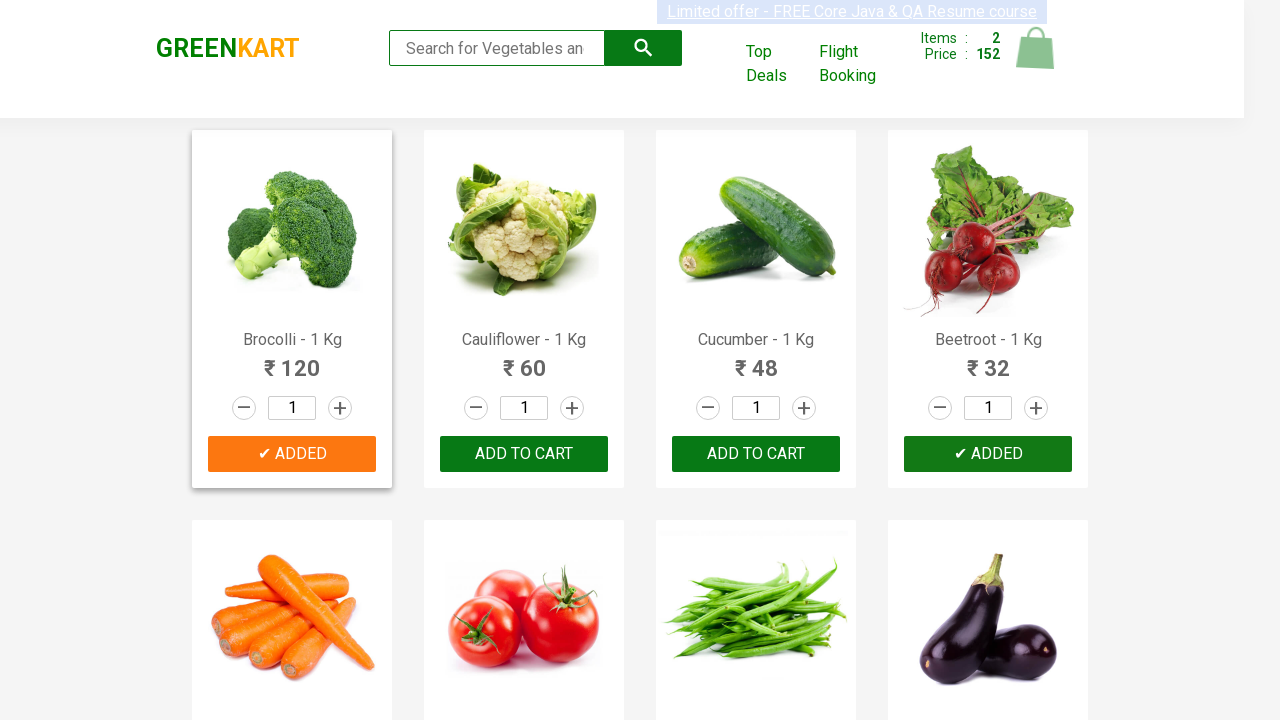

Extracted product name: Carrot
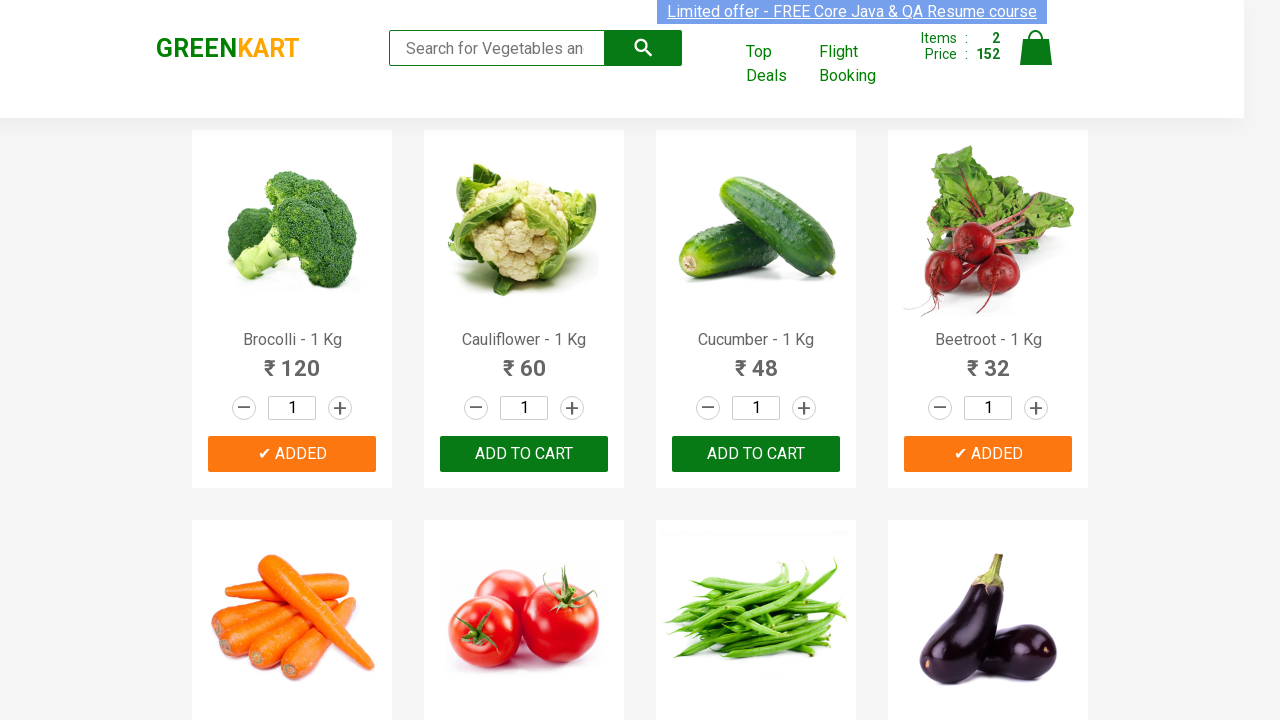

Clicked ADD TO CART button for Carrot at (292, 360) on div.product >> nth=4 >> div.product-action button
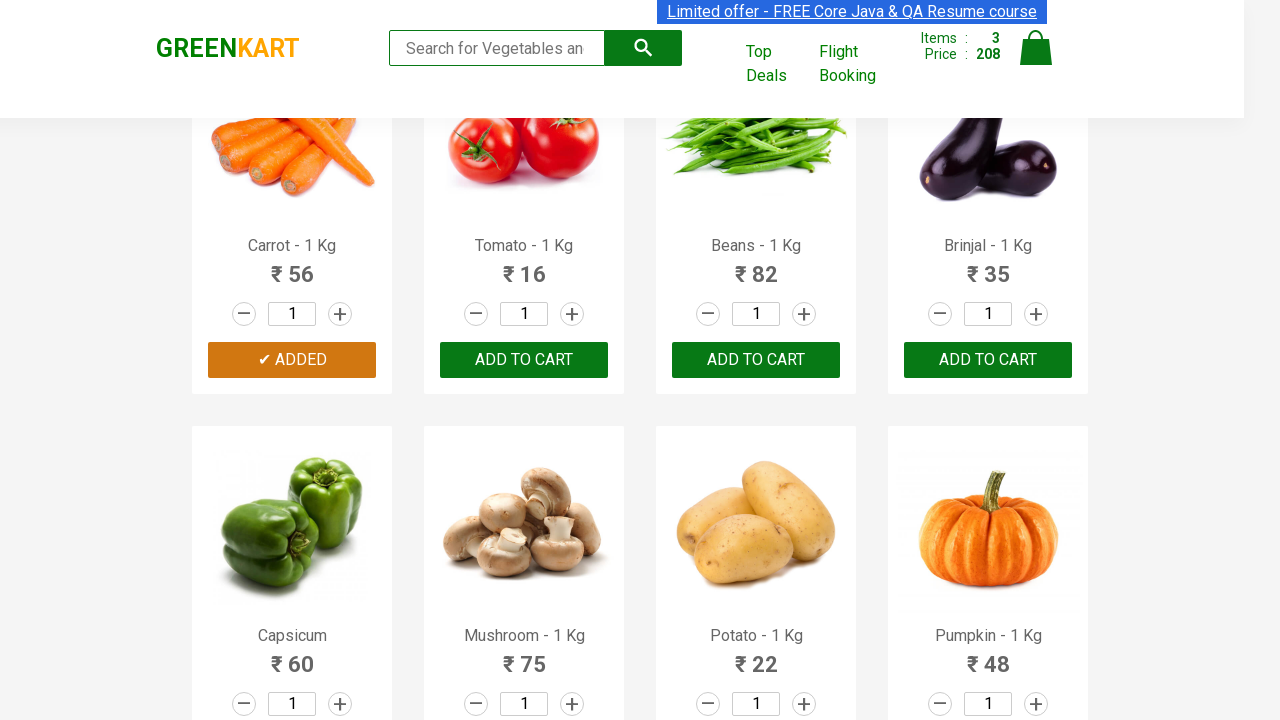

Extracted product name: Tomato
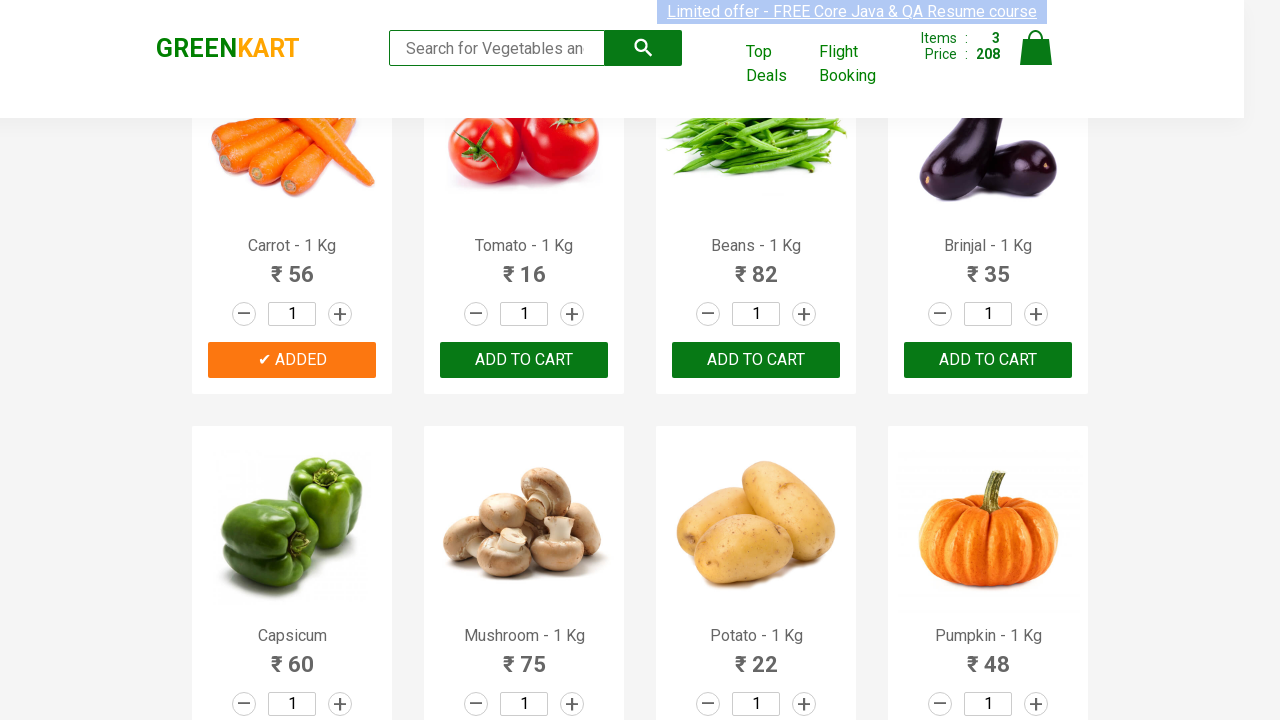

Clicked ADD TO CART button for Tomato at (524, 360) on div.product >> nth=5 >> div.product-action button
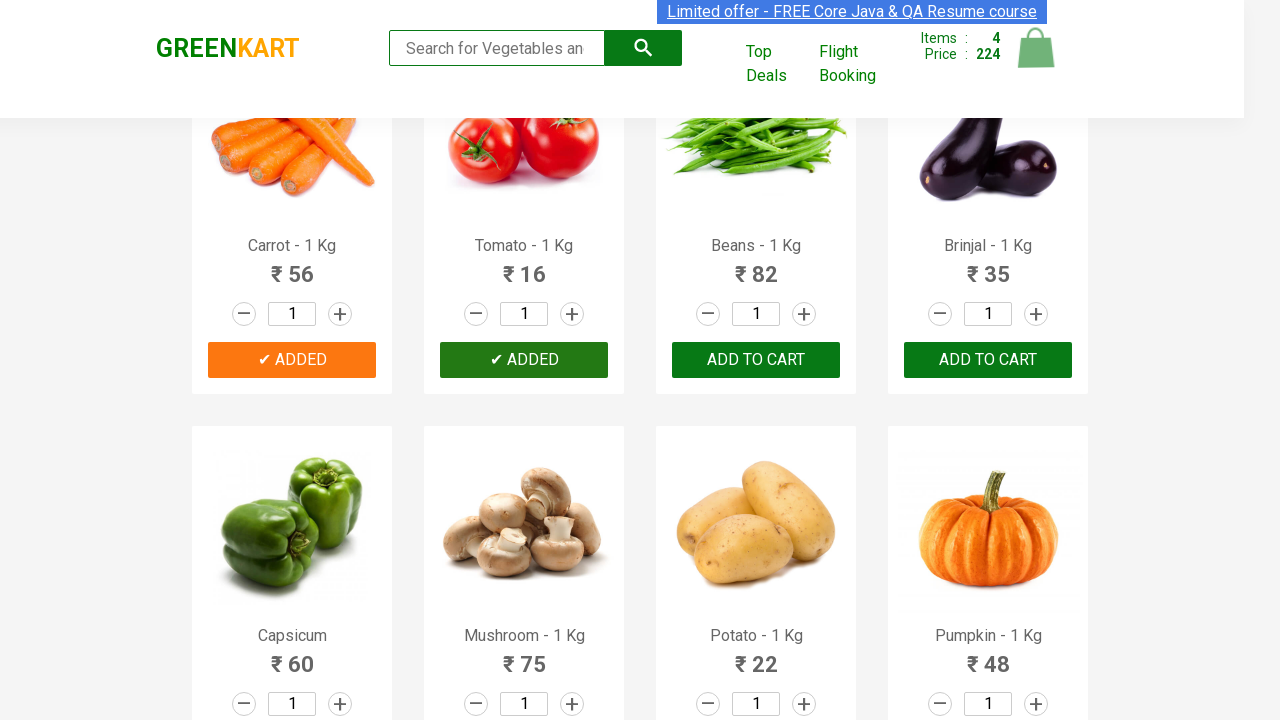

Extracted product name: Beans
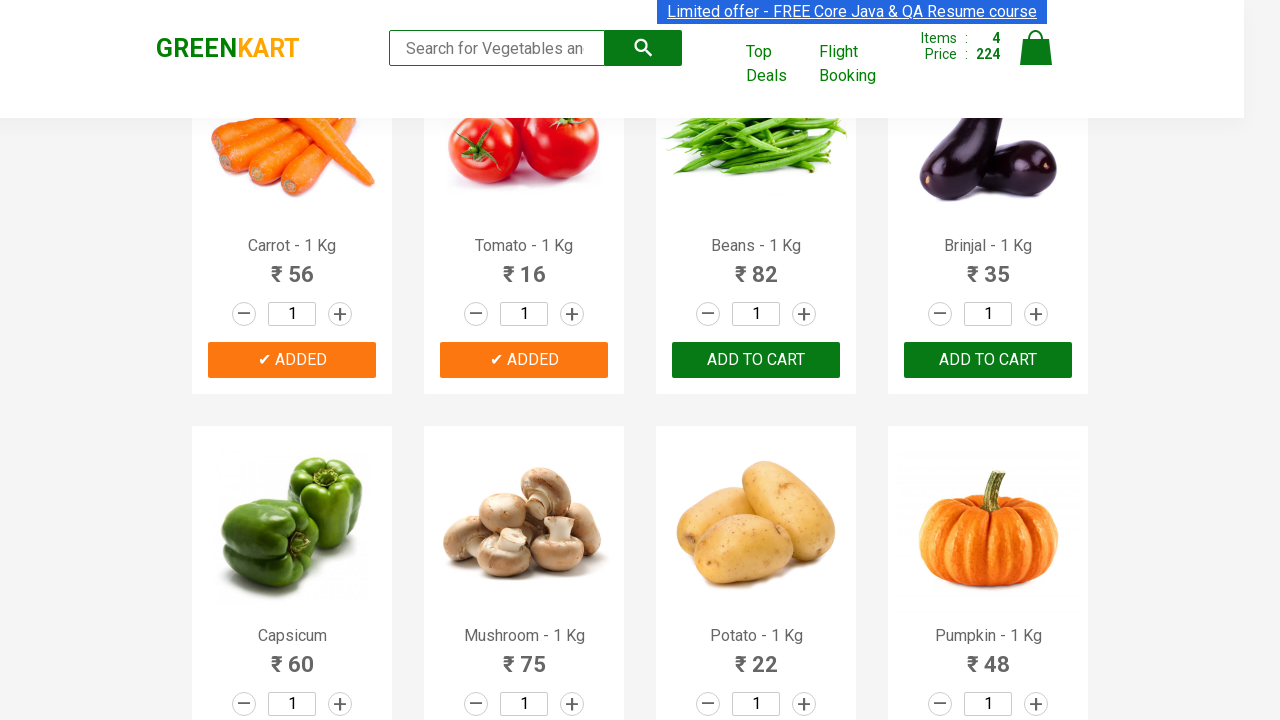

Extracted product name: Brinjal
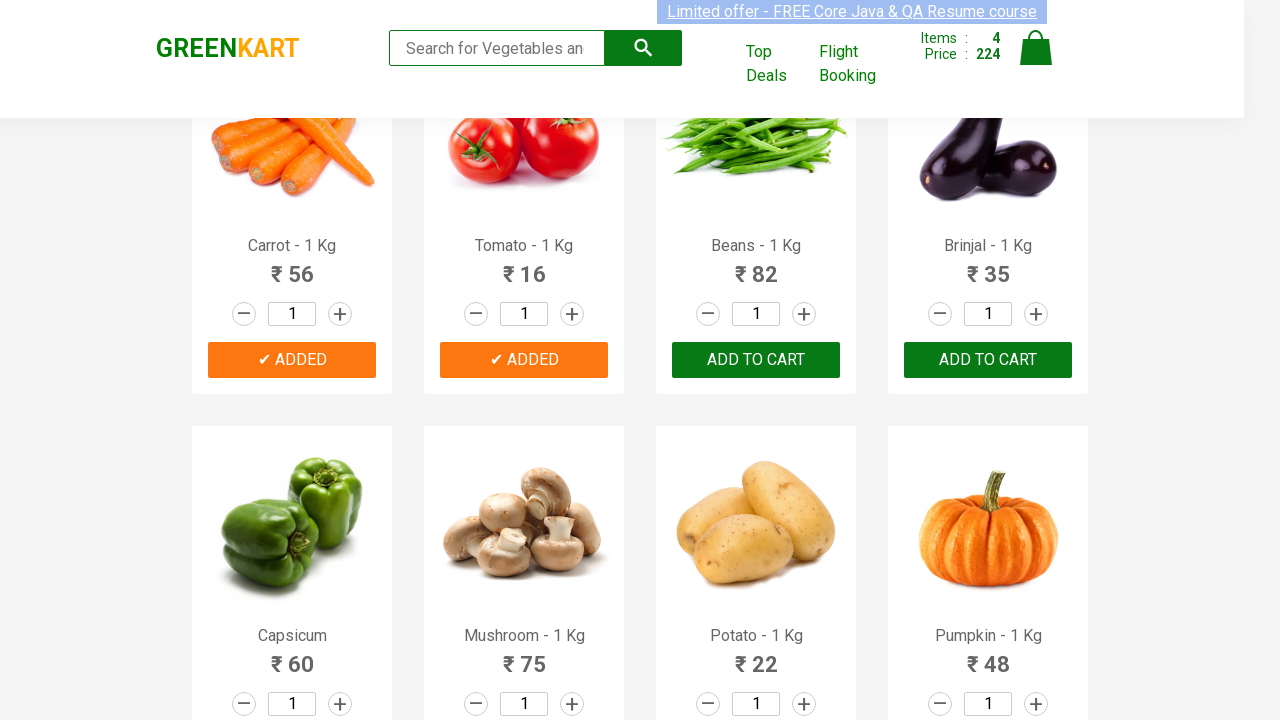

Extracted product name: Capsicum
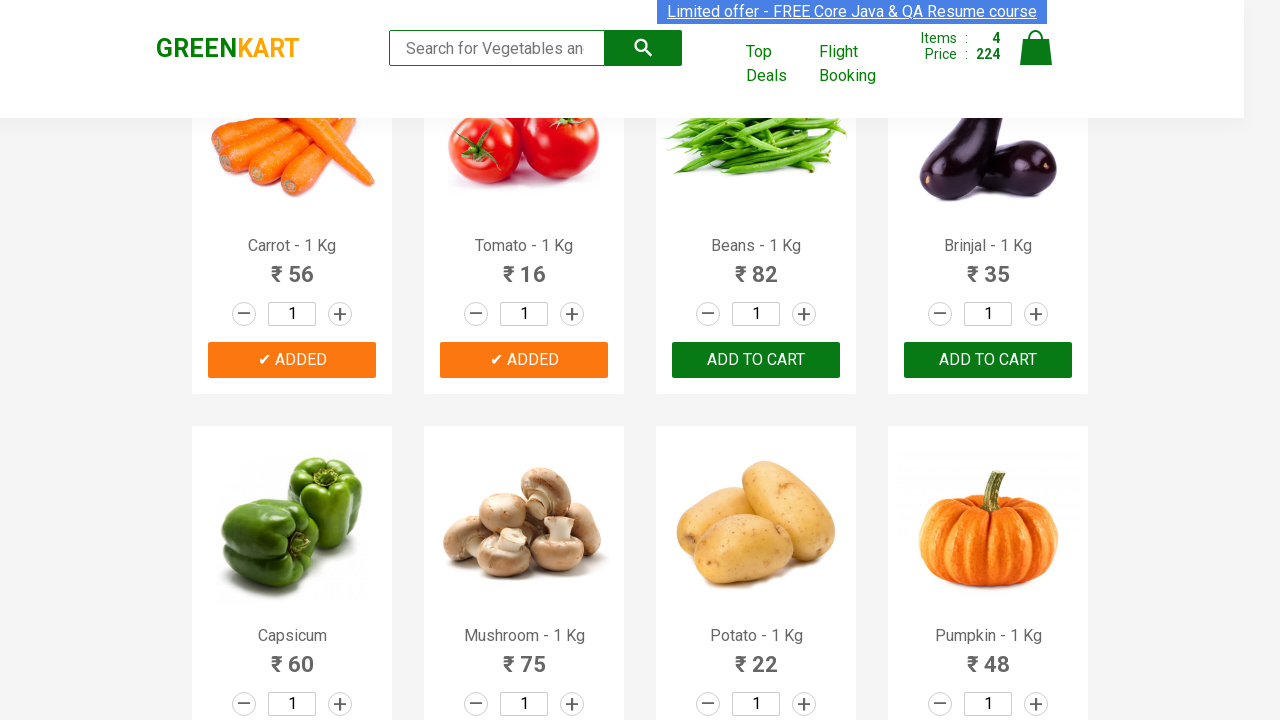

Extracted product name: Mushroom
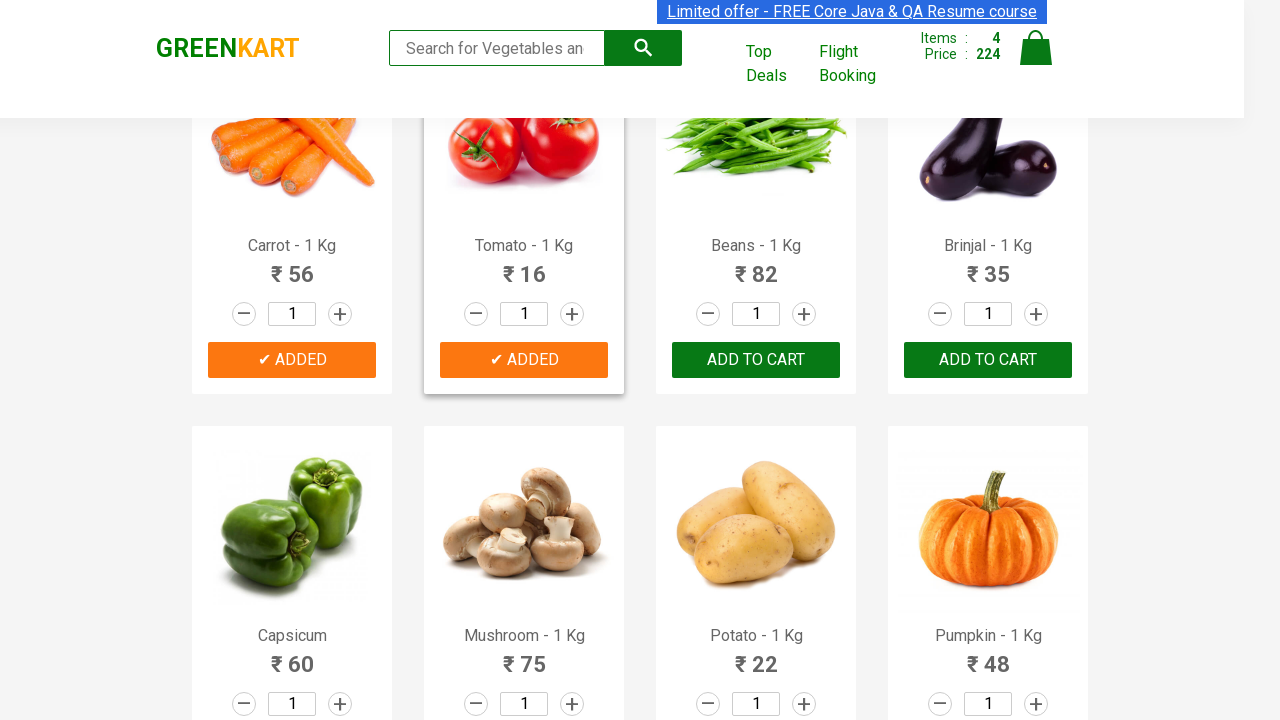

Extracted product name: Potato
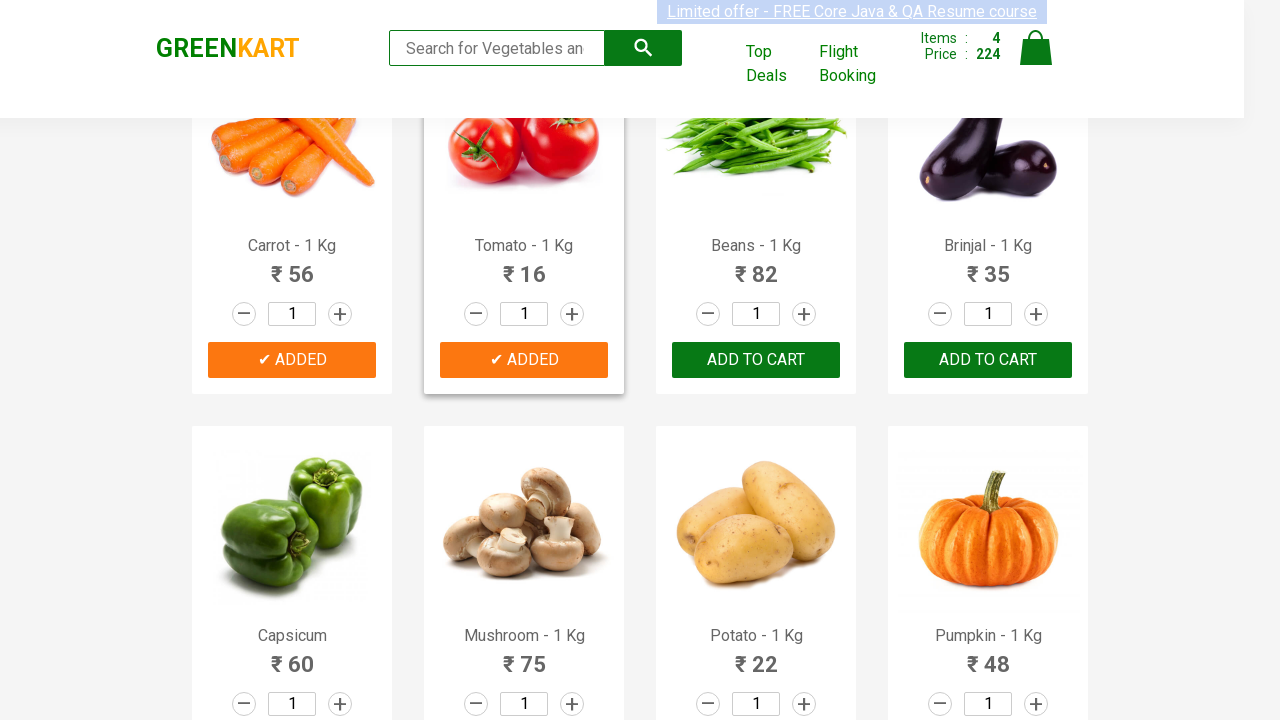

Clicked ADD TO CART button for Potato at (756, 360) on div.product >> nth=10 >> div.product-action button
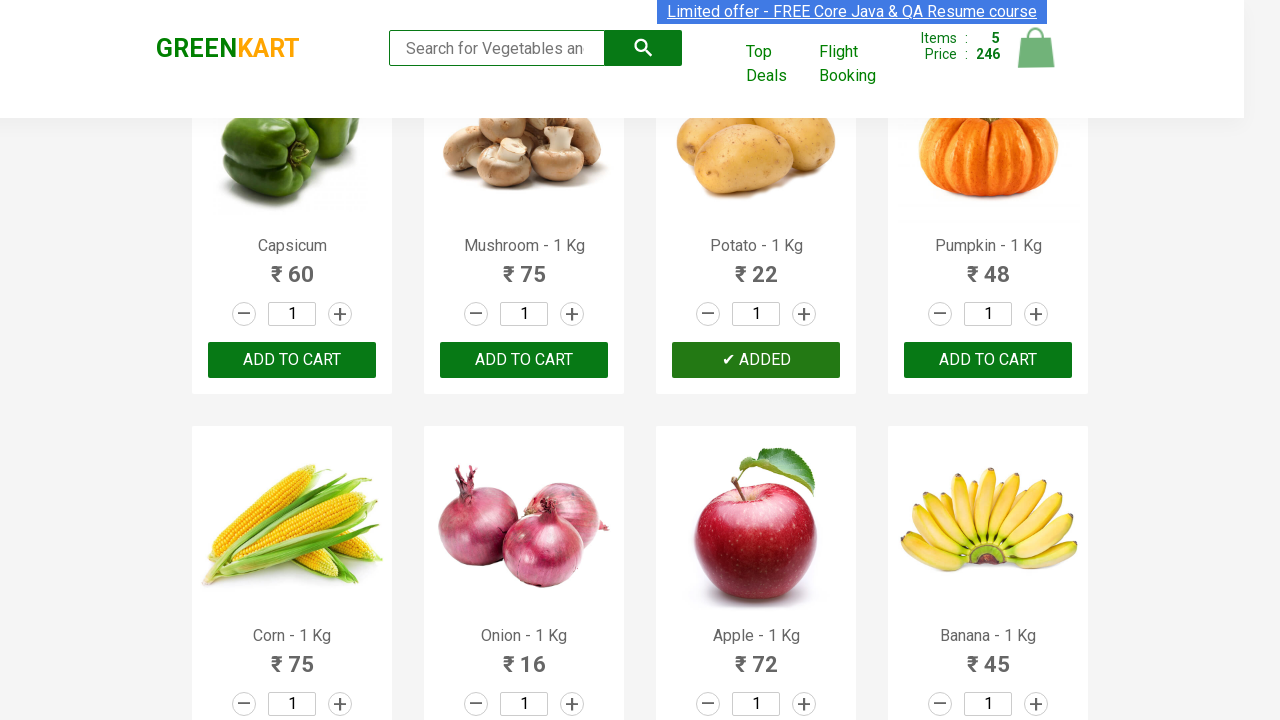

All 5 target products have been added to cart
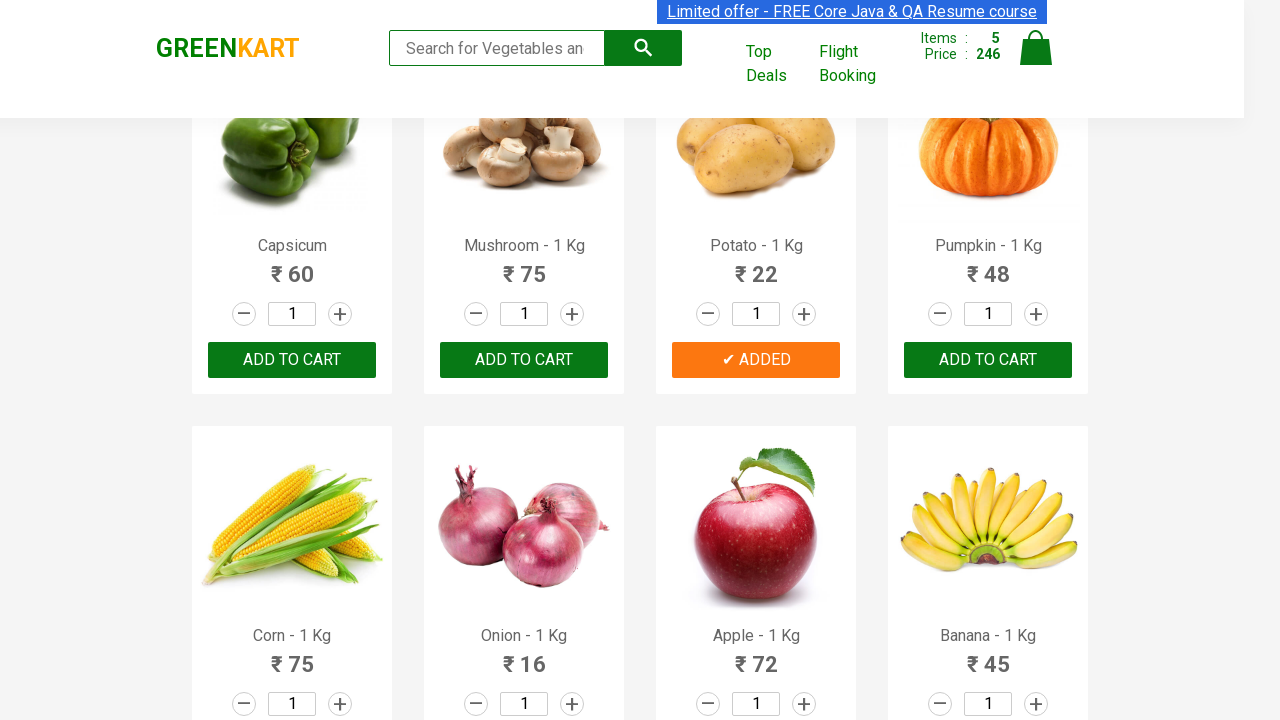

Waited 500ms for cart to update after final product addition
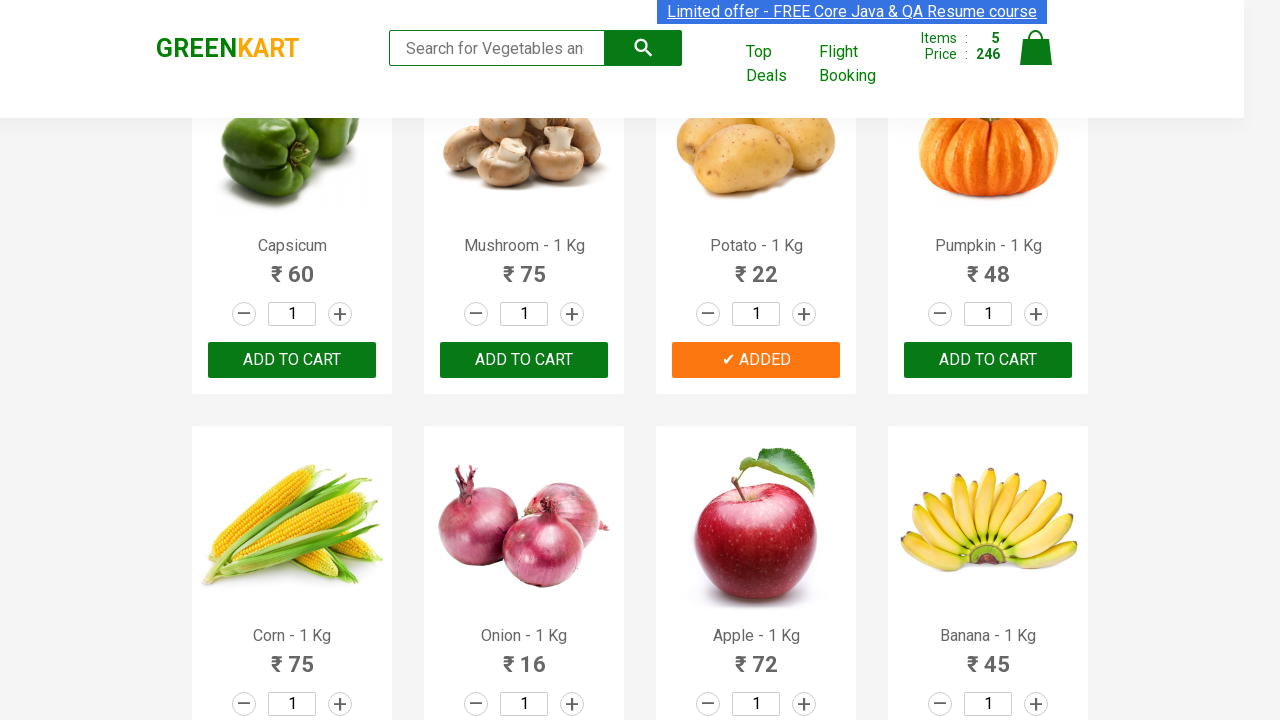

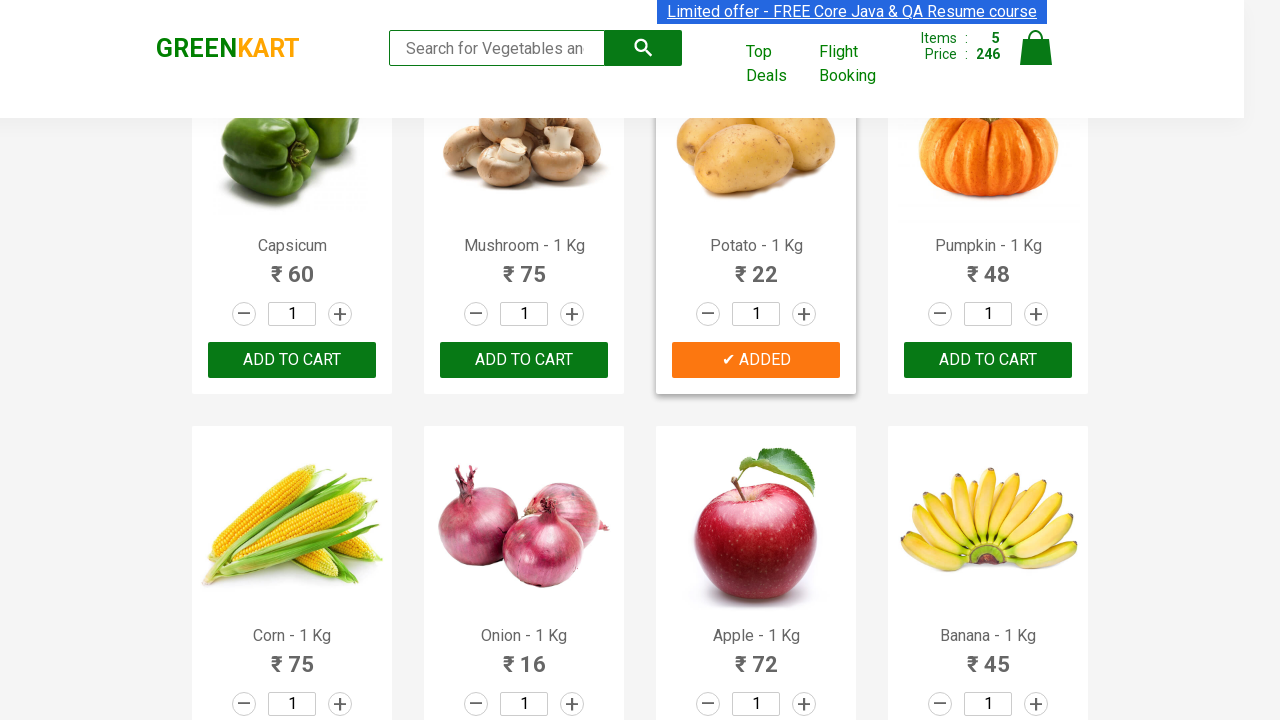